Tests CSV import/export functionality by exporting a student table to CSV, modifying the data (removing class 10A3, adding new student records), importing the modified CSV back, and verifying the table displays the correct updated data.

Starting URL: https://material.playwrightvn.com/021-import-export.html

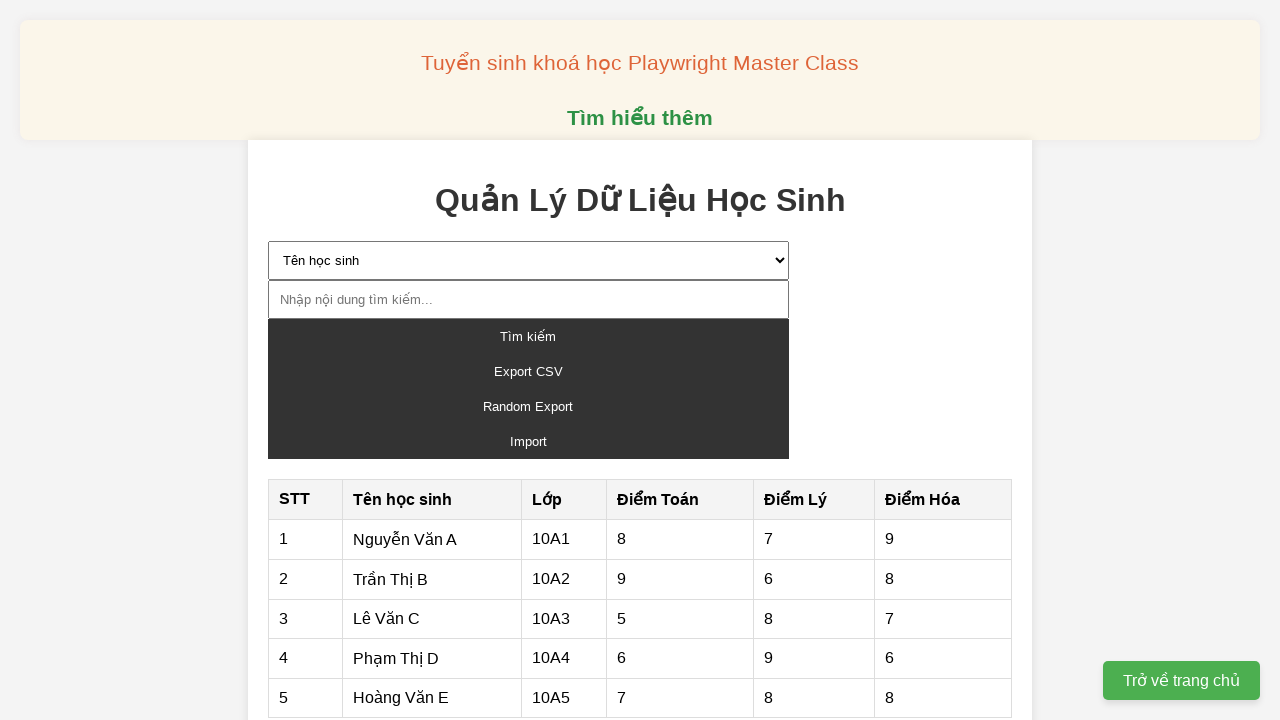

Clicked export button to export student table to CSV at (528, 371) on #exportButton
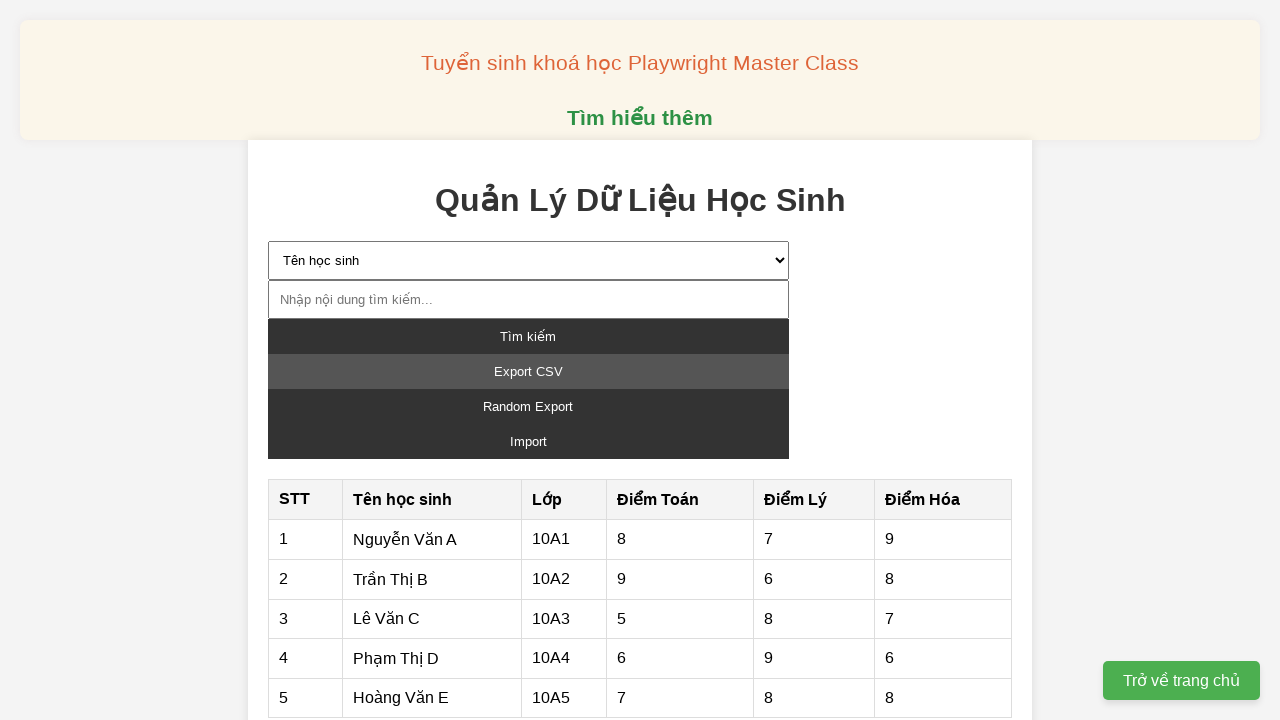

Downloaded CSV file to /tmp/student_data.csv
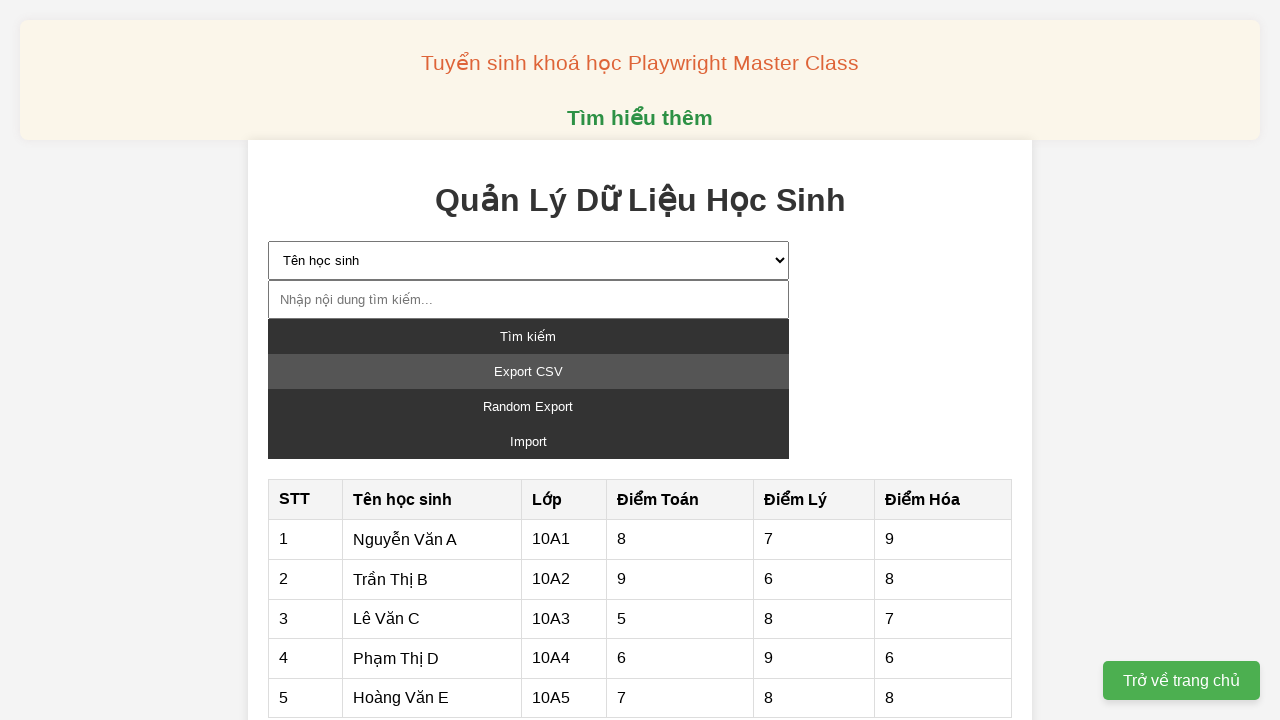

Parsed CSV file and mapped headers, found 5 records
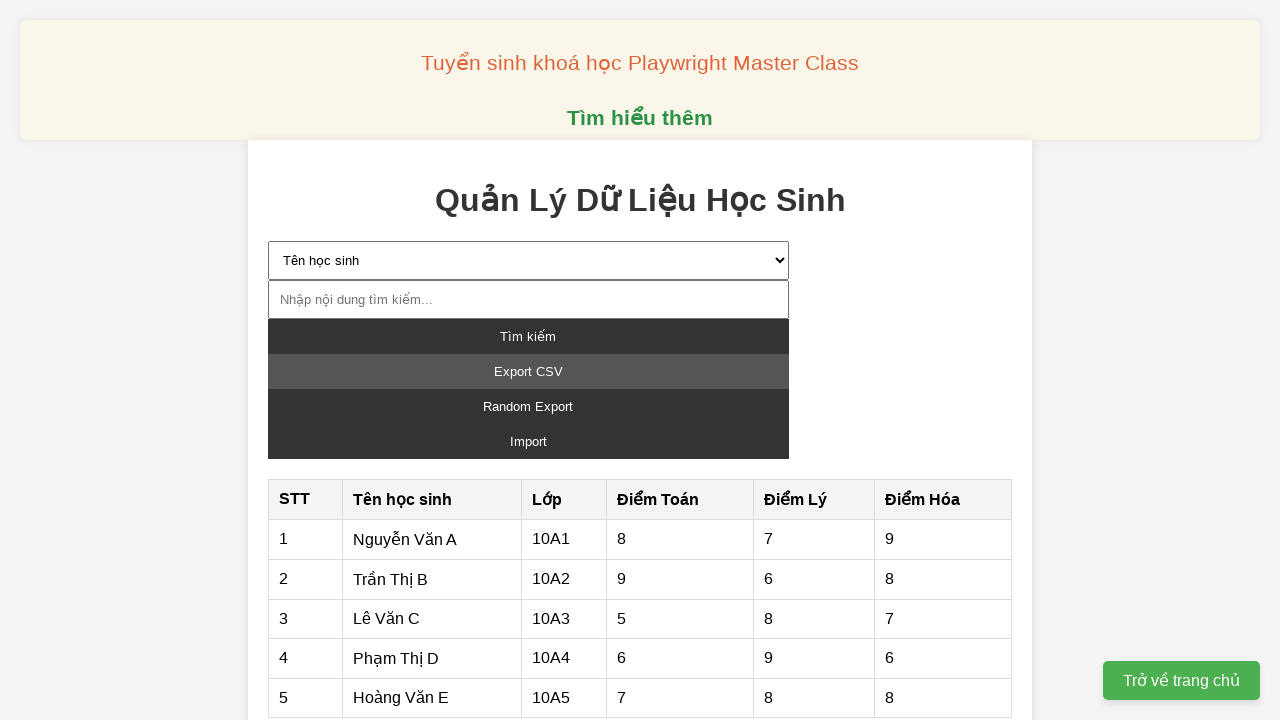

Removed class 10A3 records, 4 records remaining
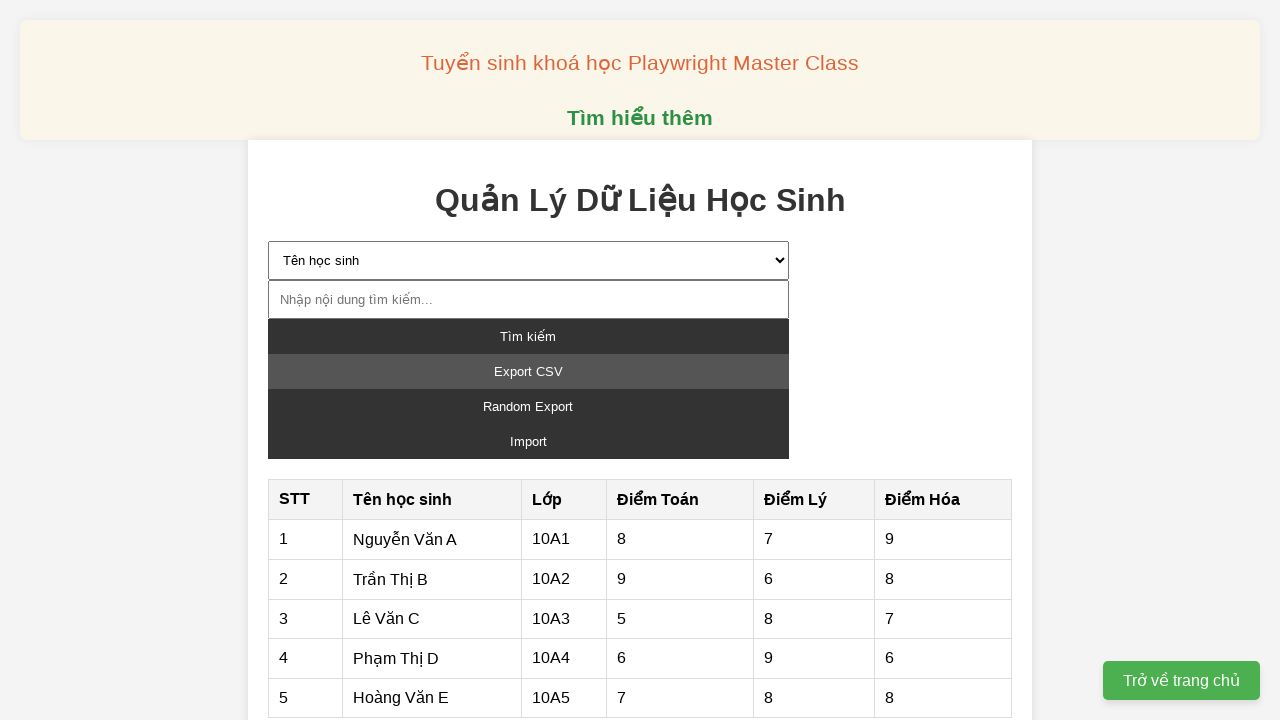

Added 2 new student records and re-indexed all 6 records
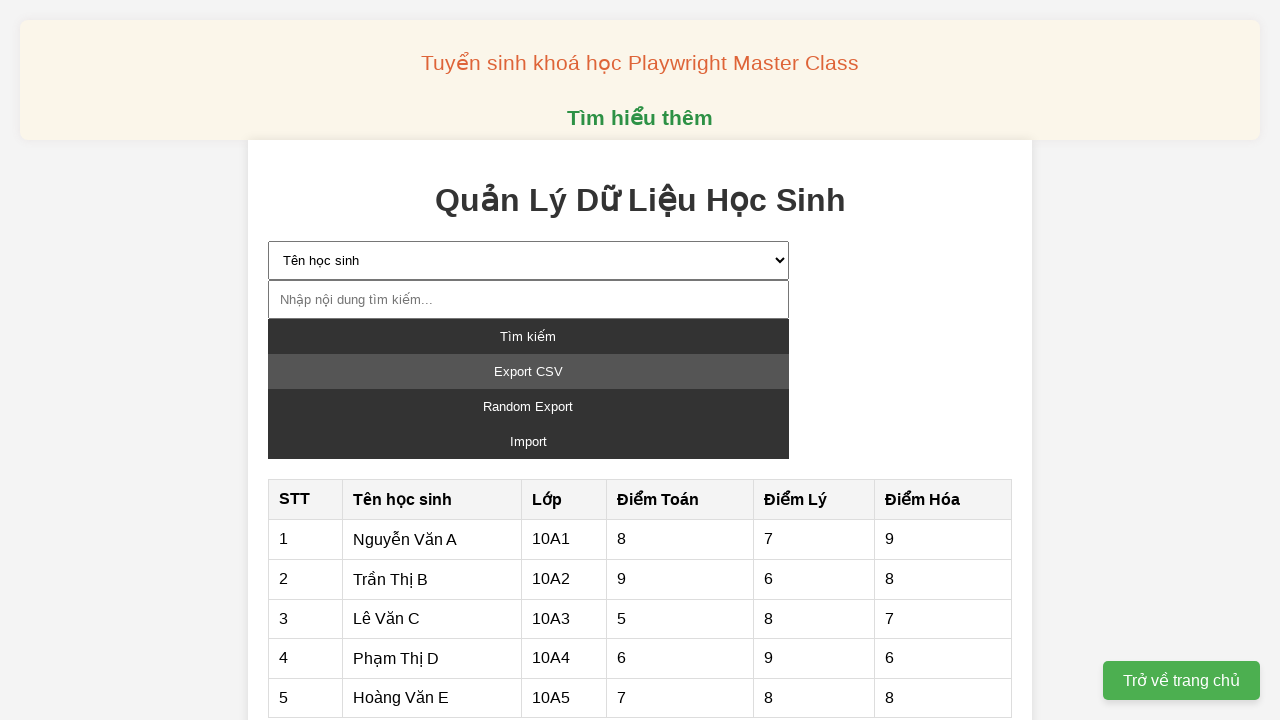

Wrote modified CSV with 6 records to /tmp/student_to_import.csv
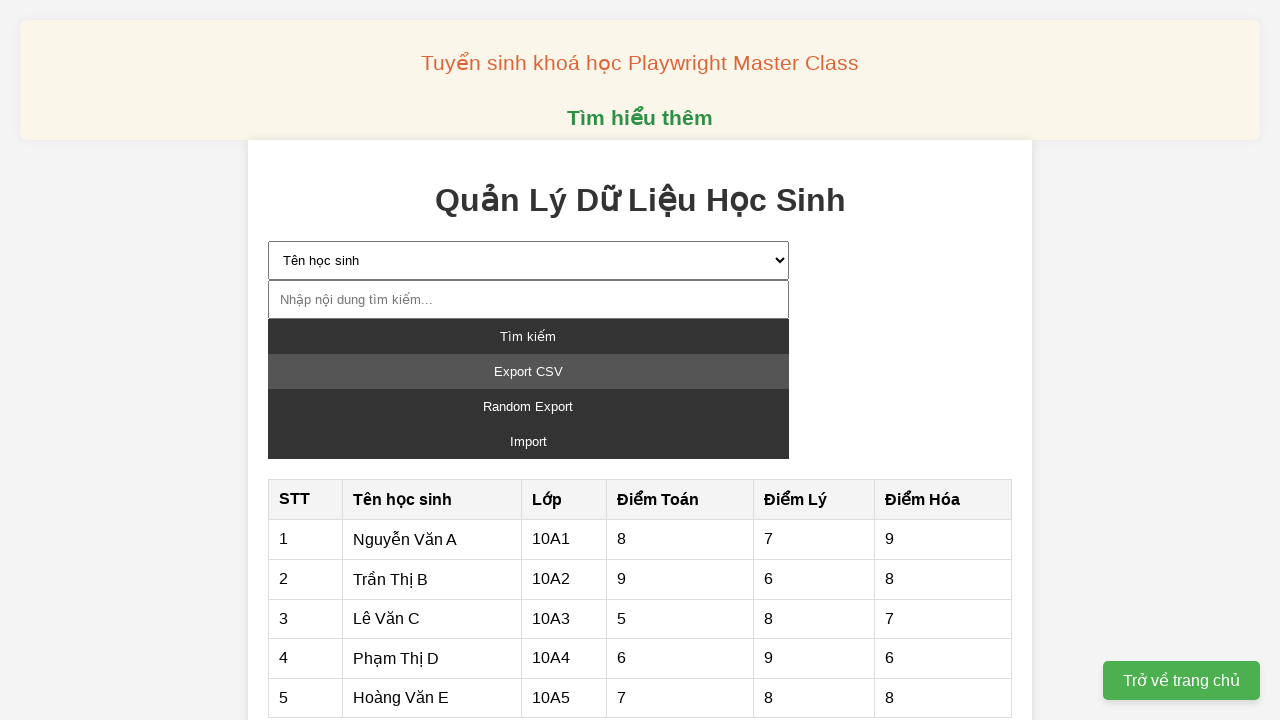

Clicked import button and selected modified CSV file for import at (528, 441) on #importButton
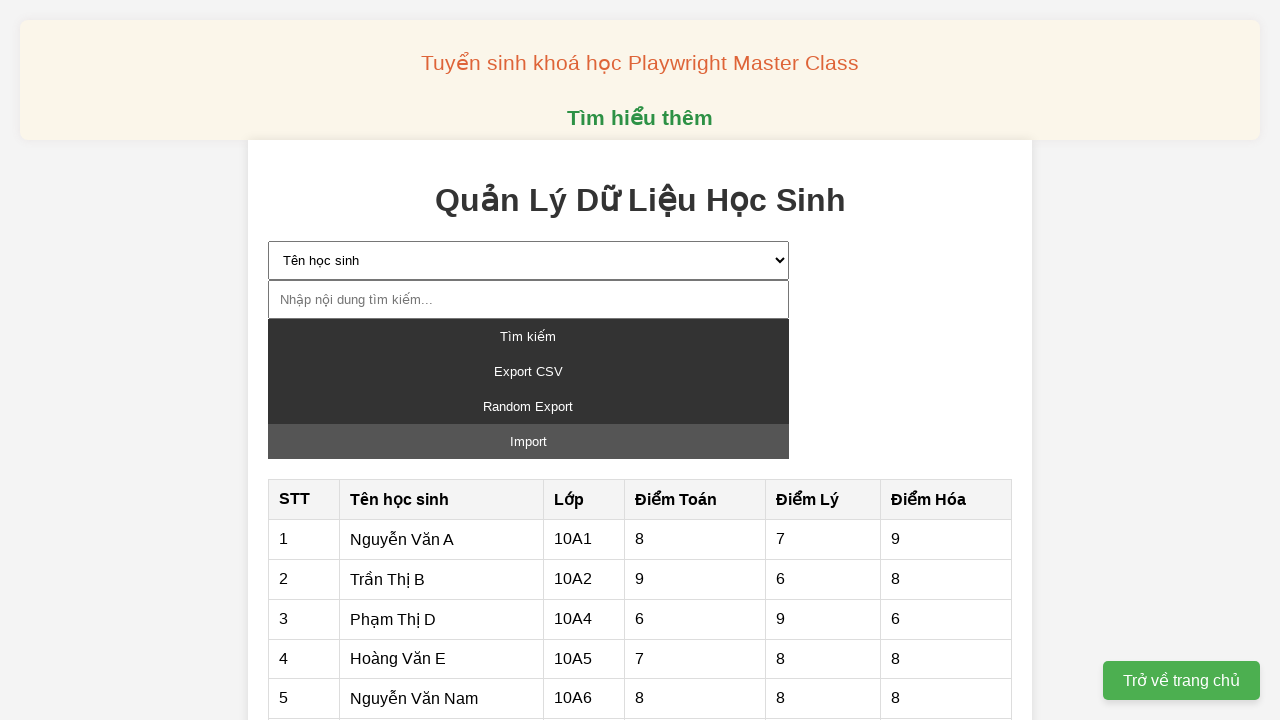

Waited for student table to load and update with imported data
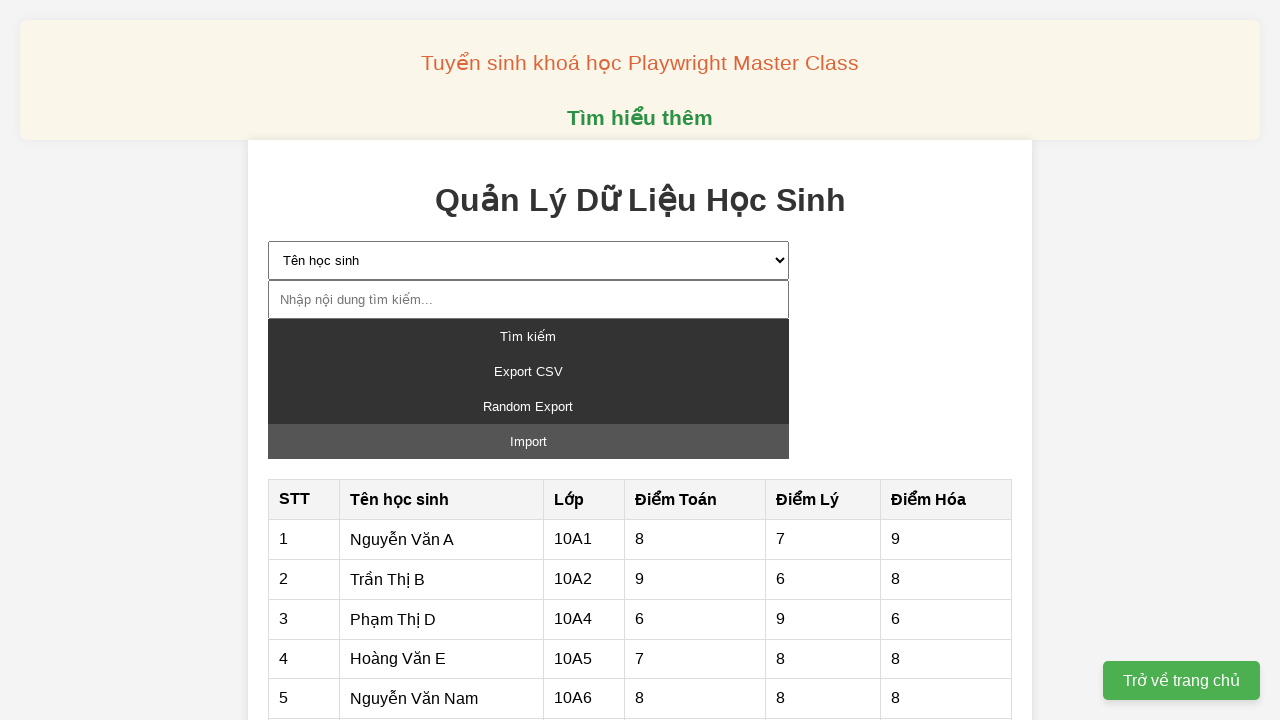

Verified table has 6 rows with correct indexing and no class 10A3
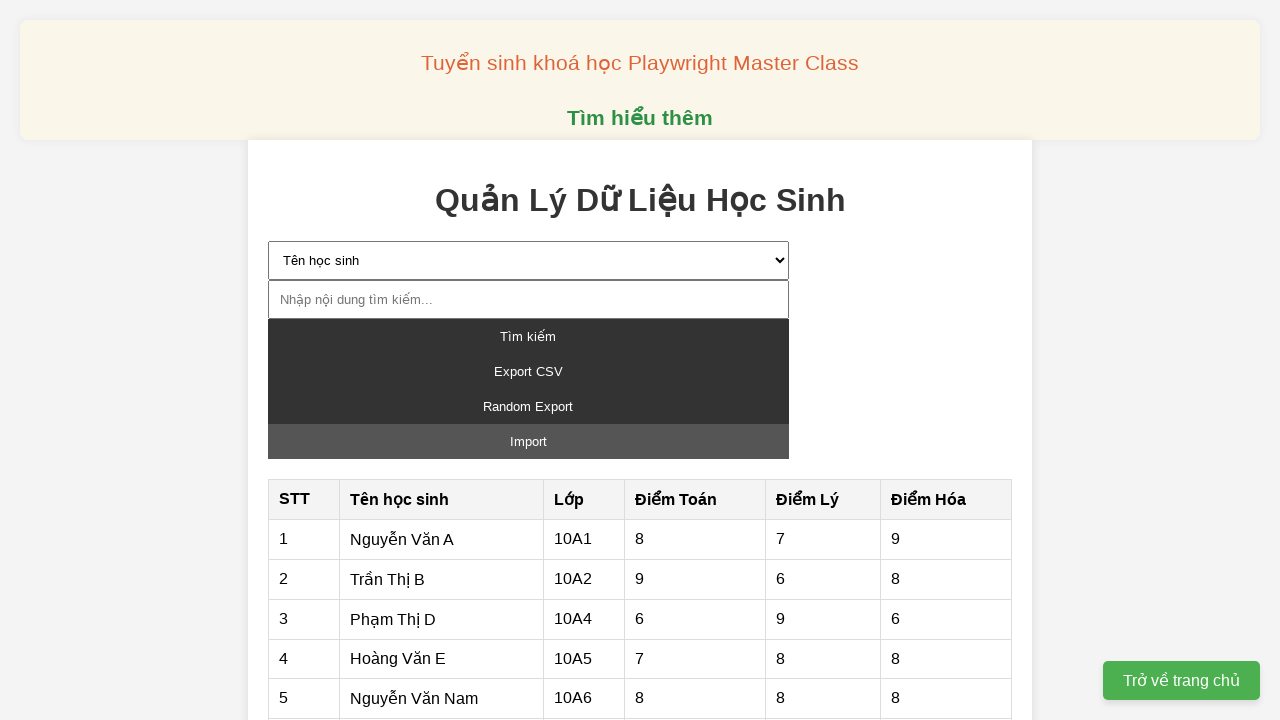

Verified both new student records (Nguyễn Văn Nam and Trần Thị Nga) were imported successfully
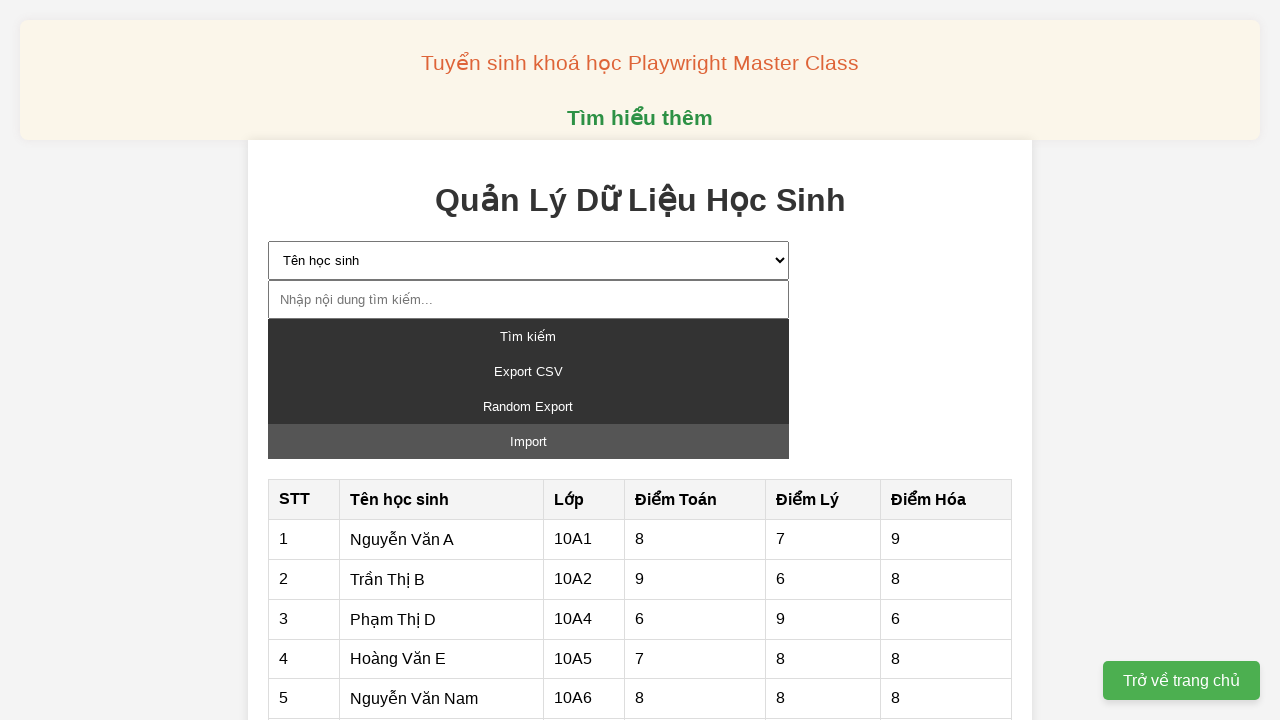

Cleaned up temporary files
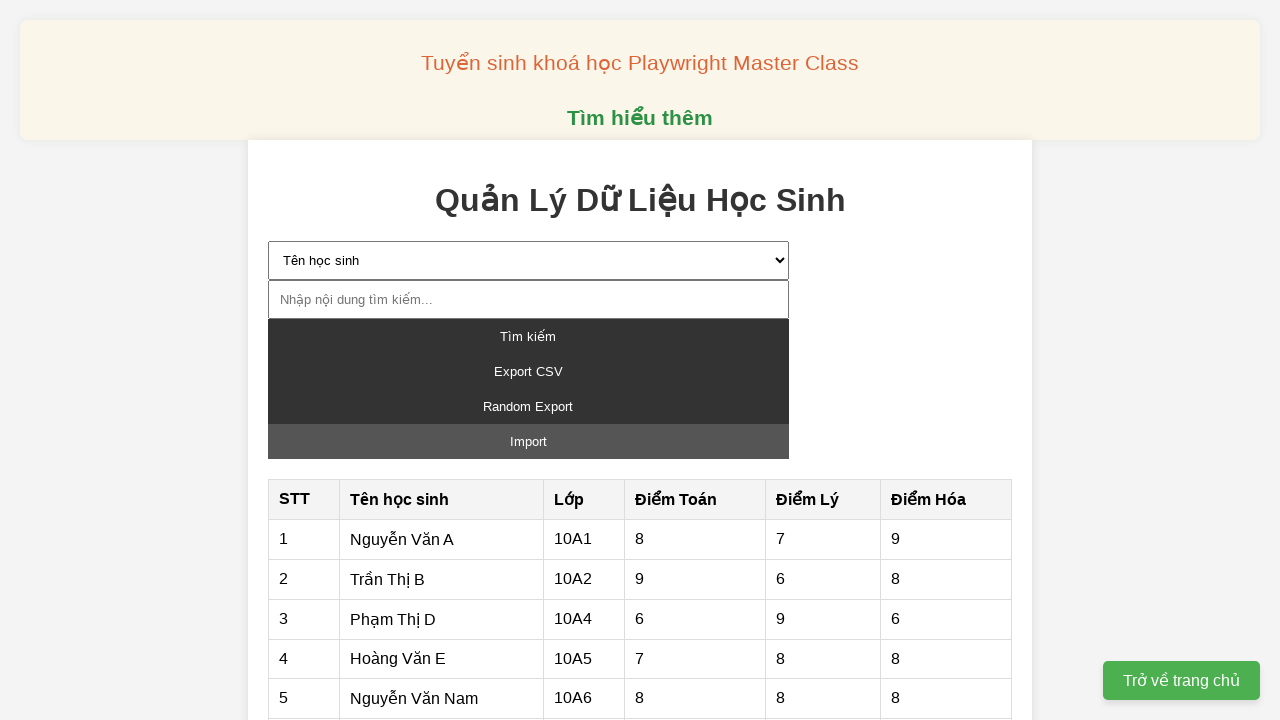

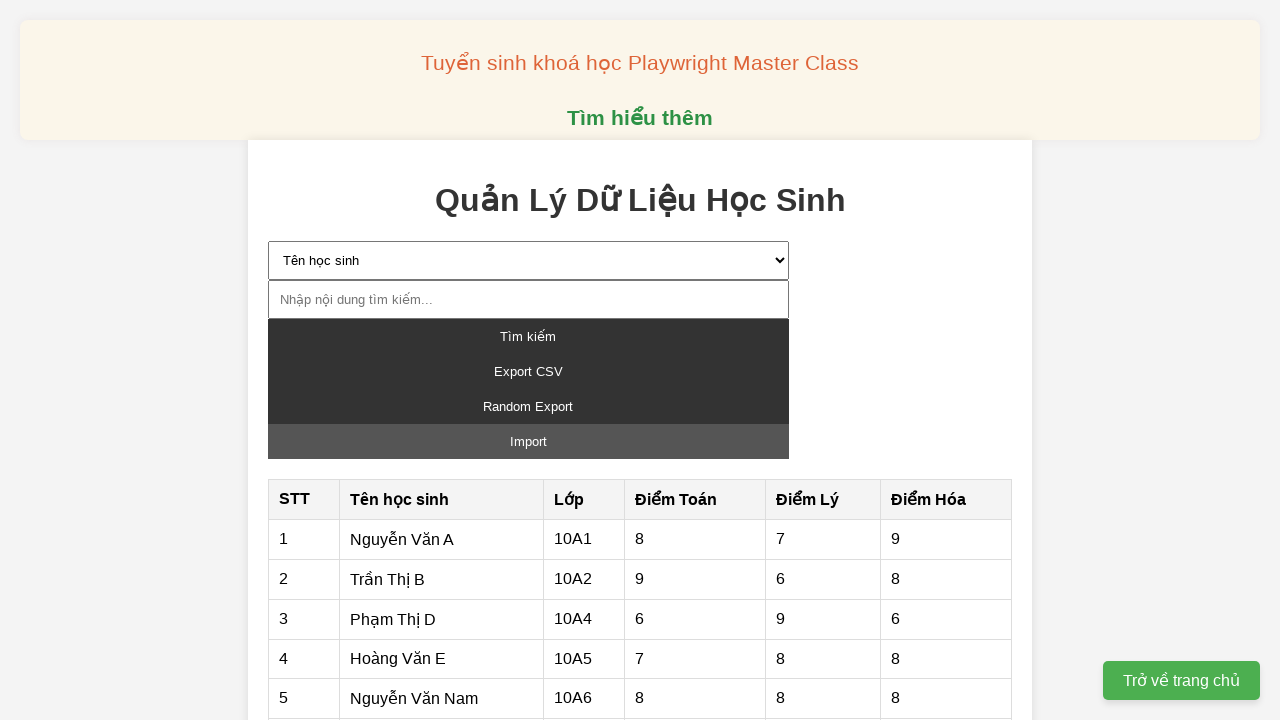